Tests drag and drop functionality on jQuery UI demo page by dragging an element and dropping it onto a target area within an iframe

Starting URL: https://jqueryui.com/droppable/

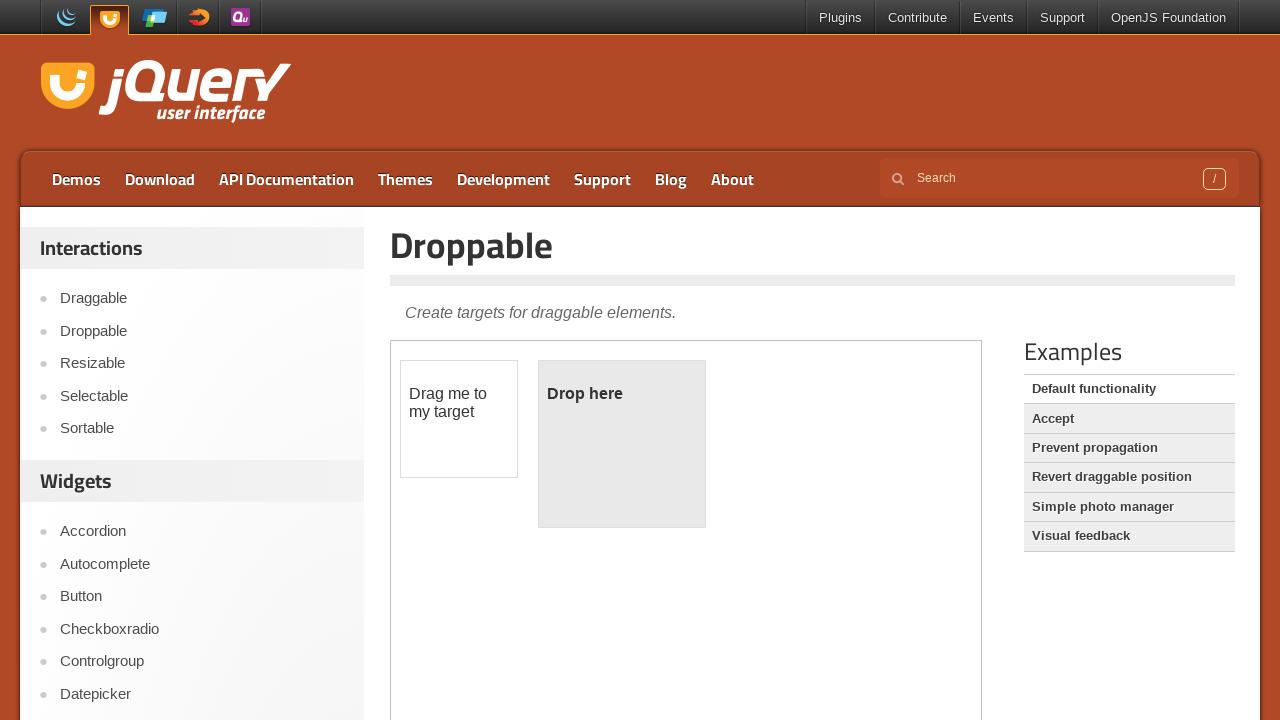

Located iframe containing drag and drop demo
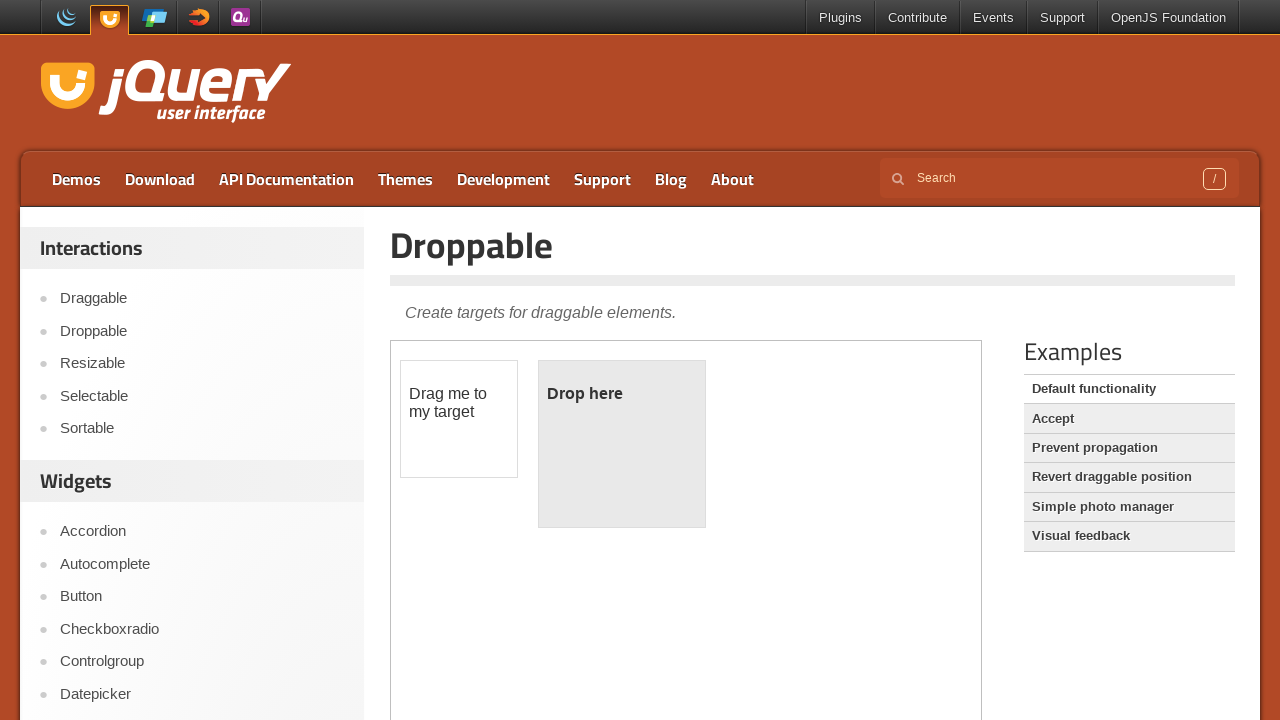

Located draggable element within iframe
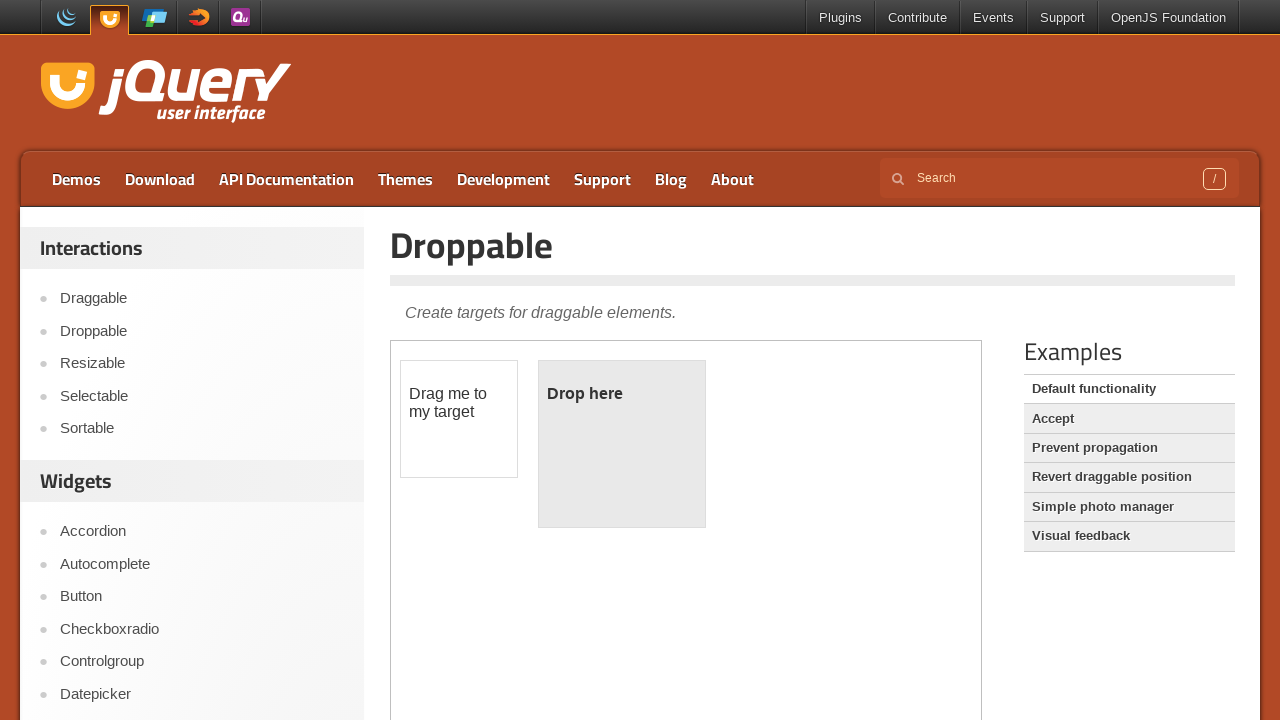

Located droppable target element within iframe
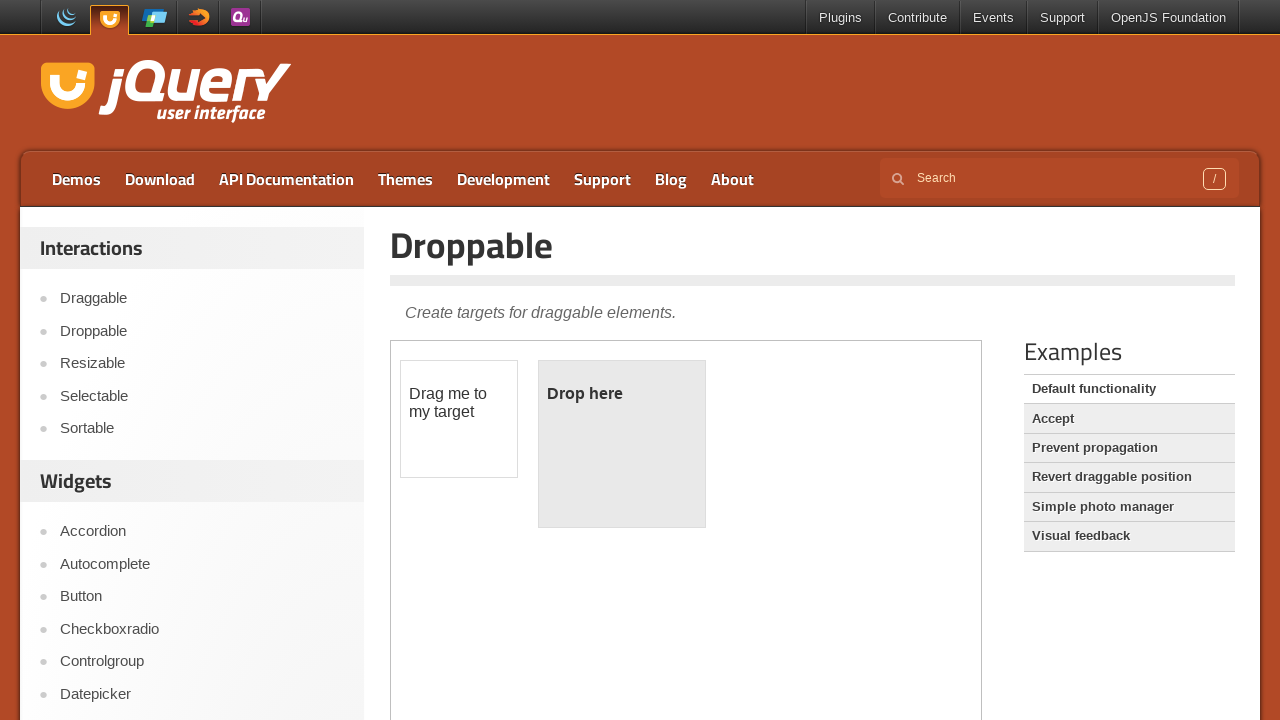

Dragged element onto droppable target area at (622, 444)
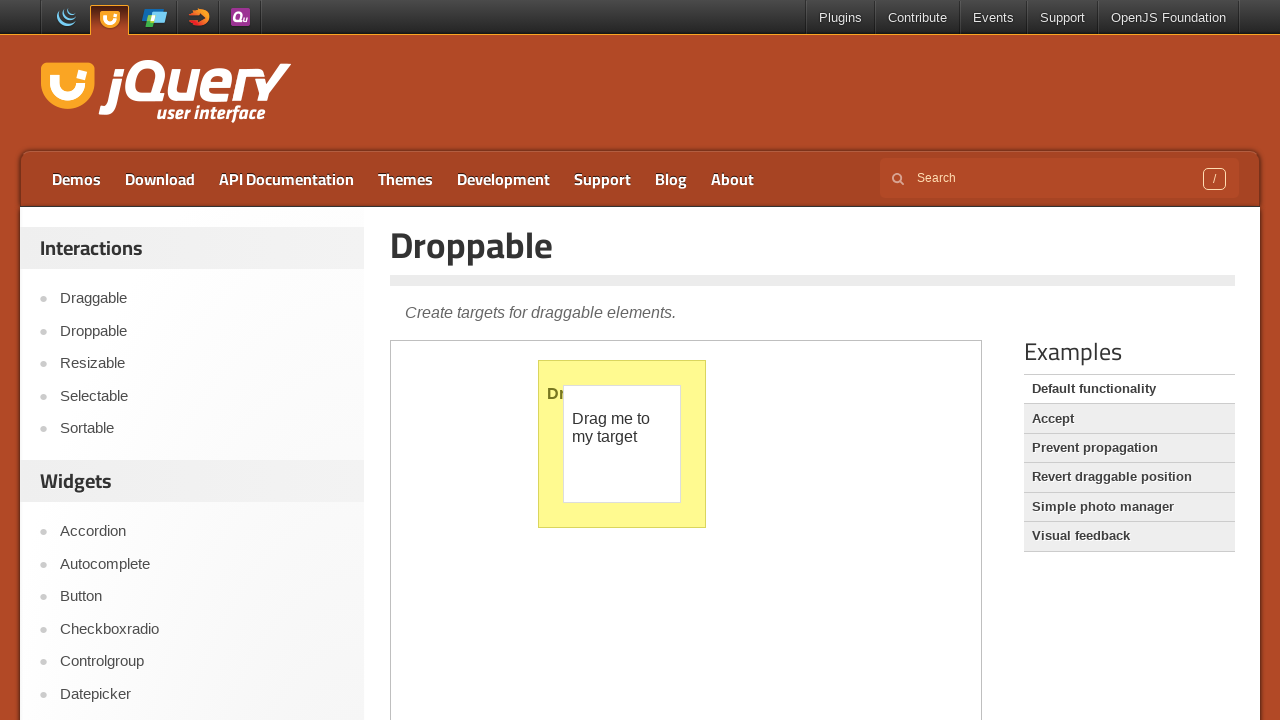

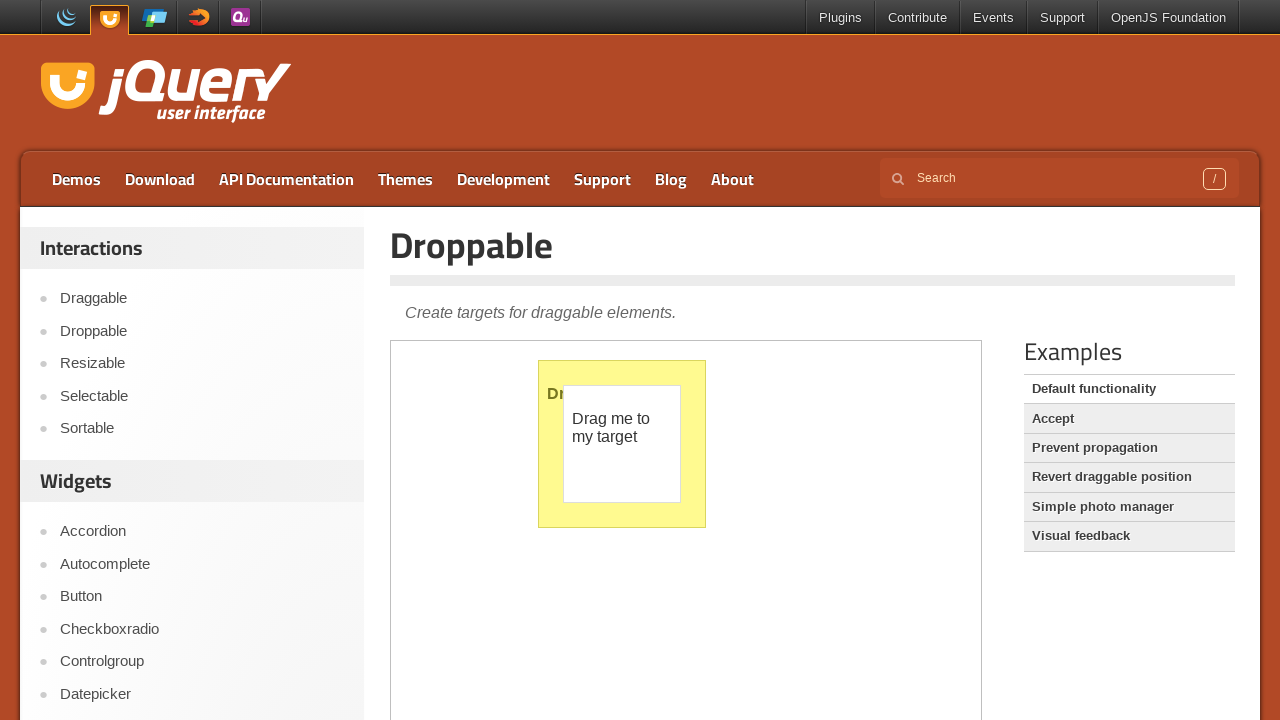